Tests the Selenium web form by entering text and submitting to verify the success message

Starting URL: https://www.selenium.dev/selenium/web/web-form.html

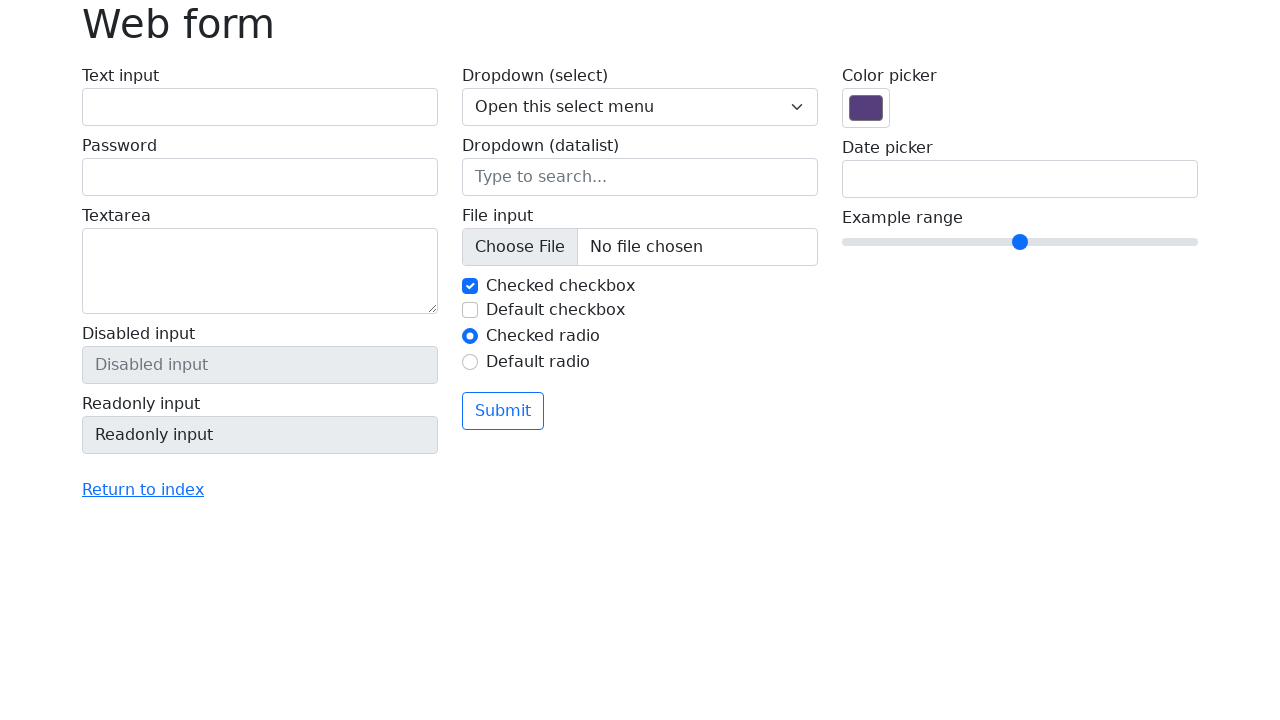

Filled text input with 'Selenium' on input[name='my-text']
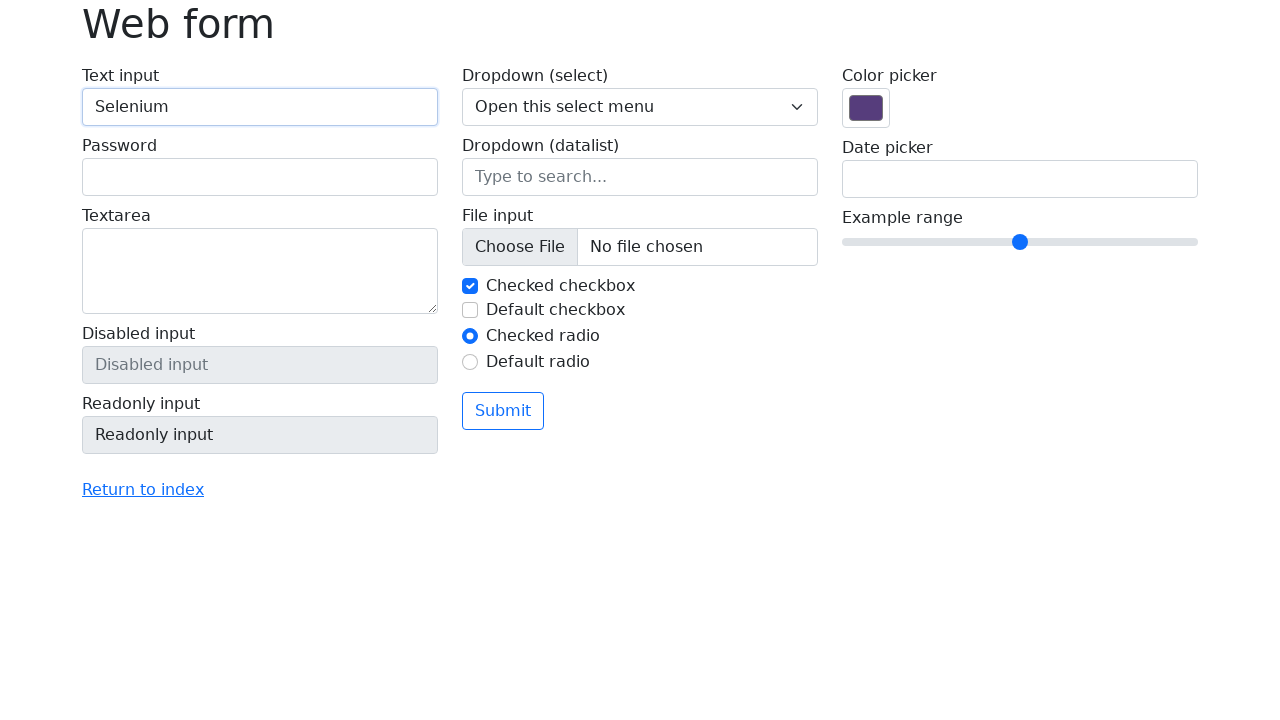

Clicked submit button at (503, 411) on button
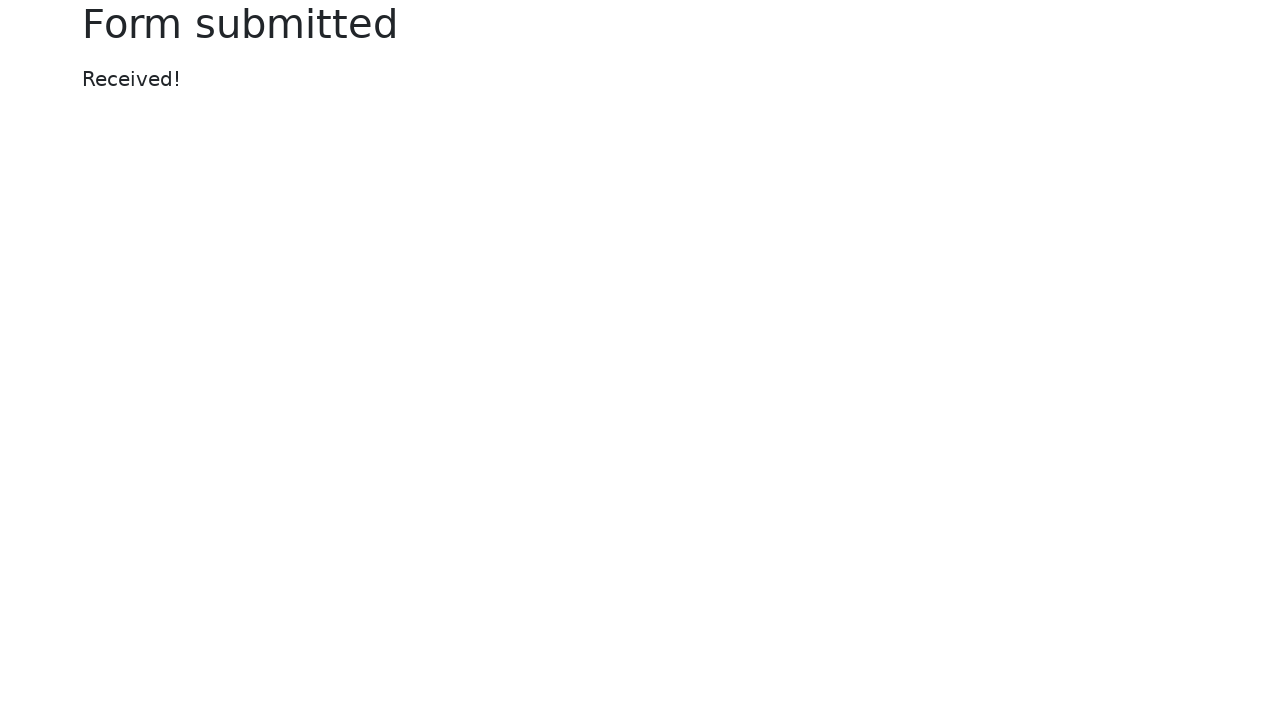

Success message appeared
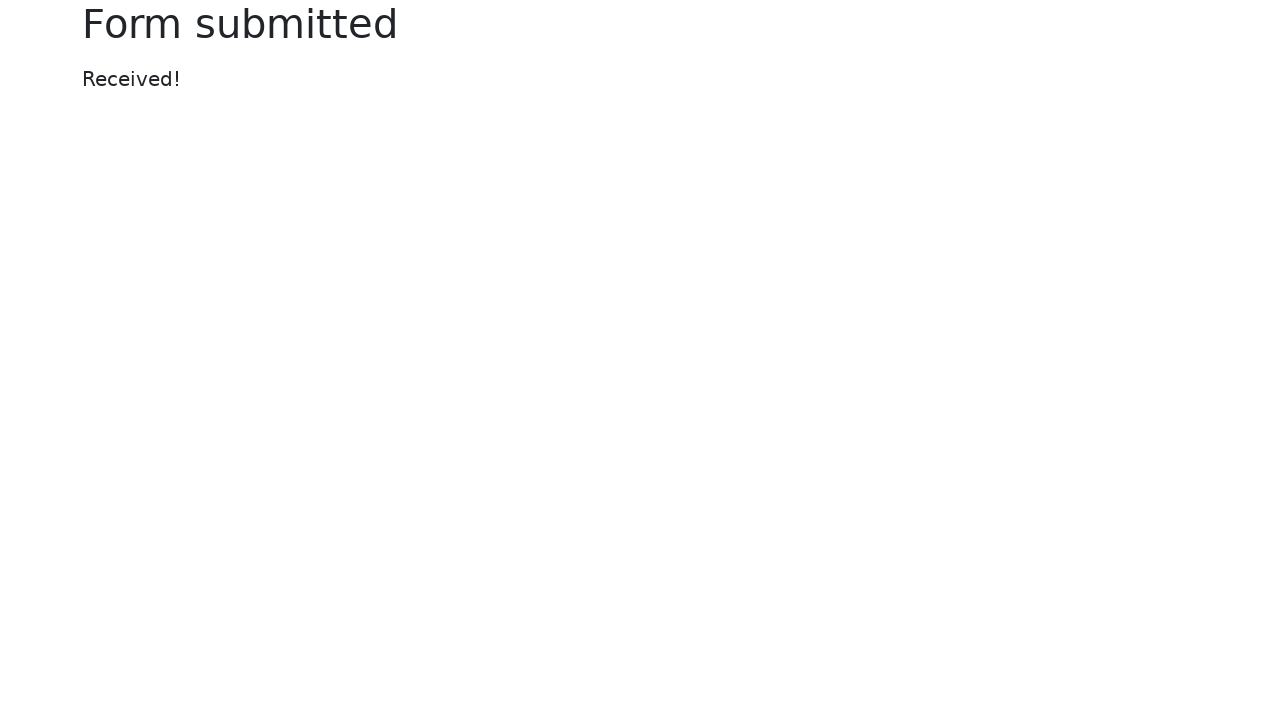

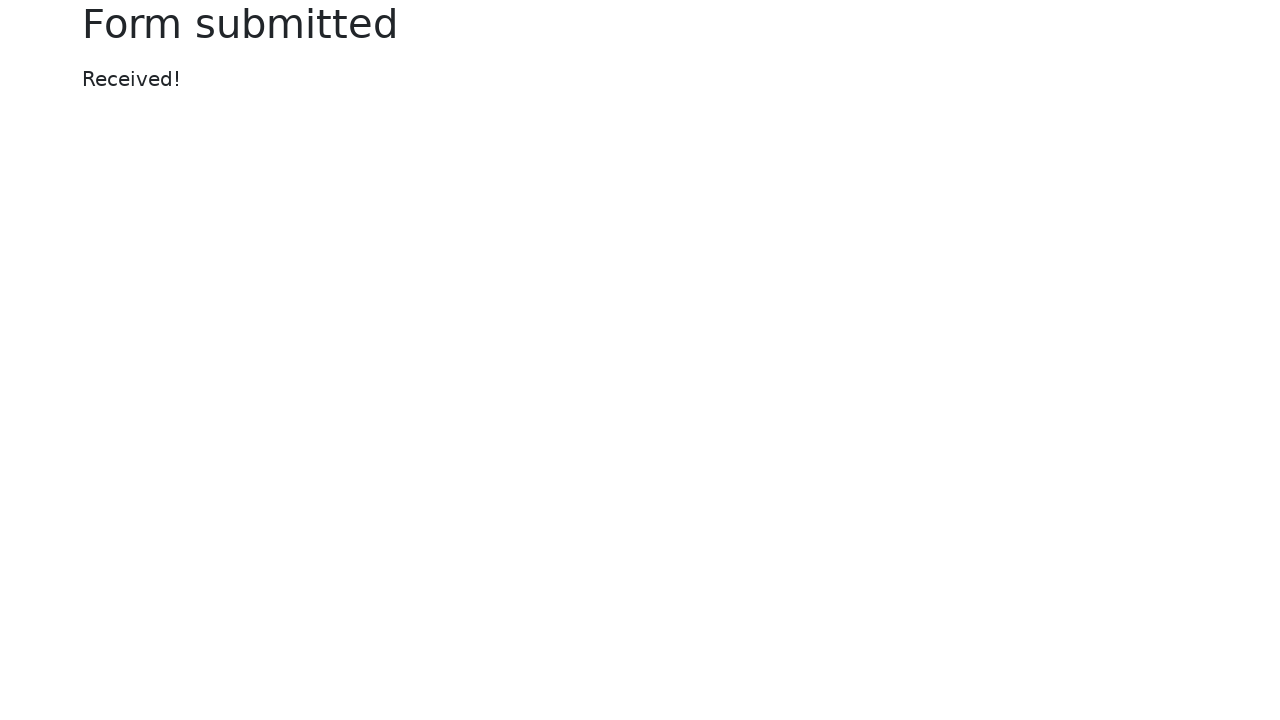